Tests an e-commerce site's product search and add-to-cart functionality by searching for products containing "ca", verifying search results, and adding specific items to cart

Starting URL: https://rahulshettyacademy.com/seleniumPractise/#/

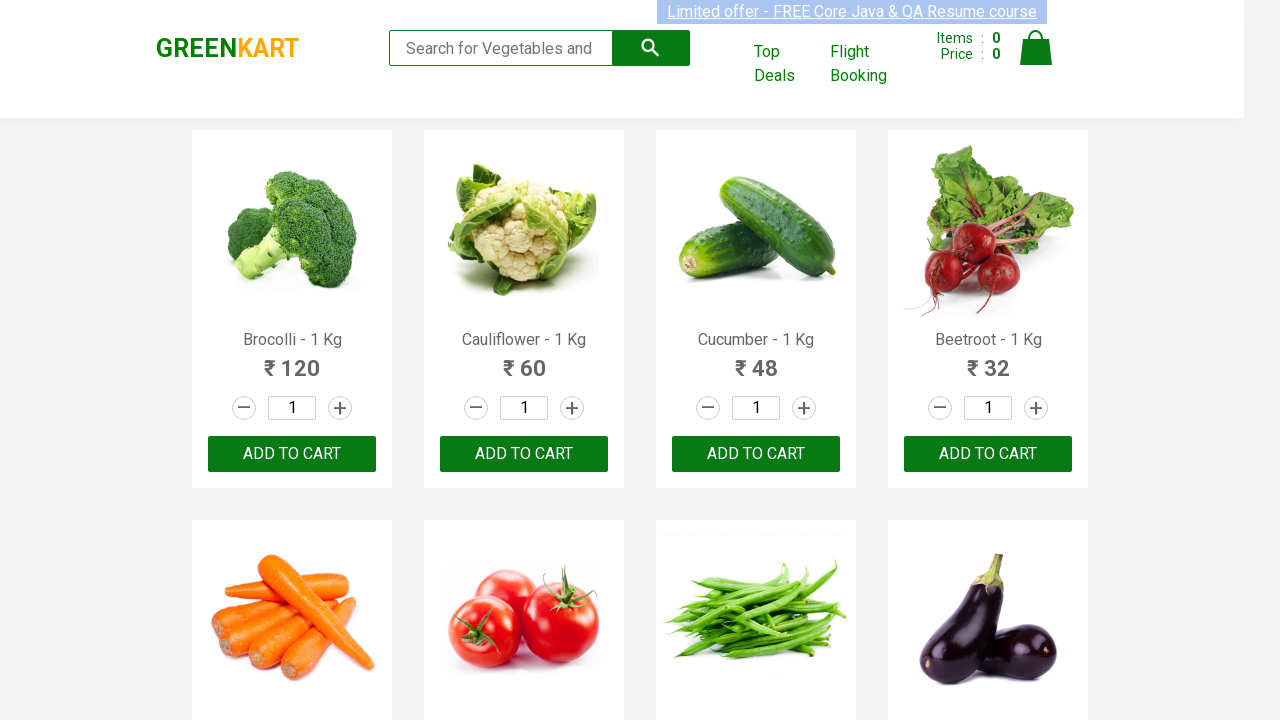

Filled search field with 'ca' to filter products on .search-keyword
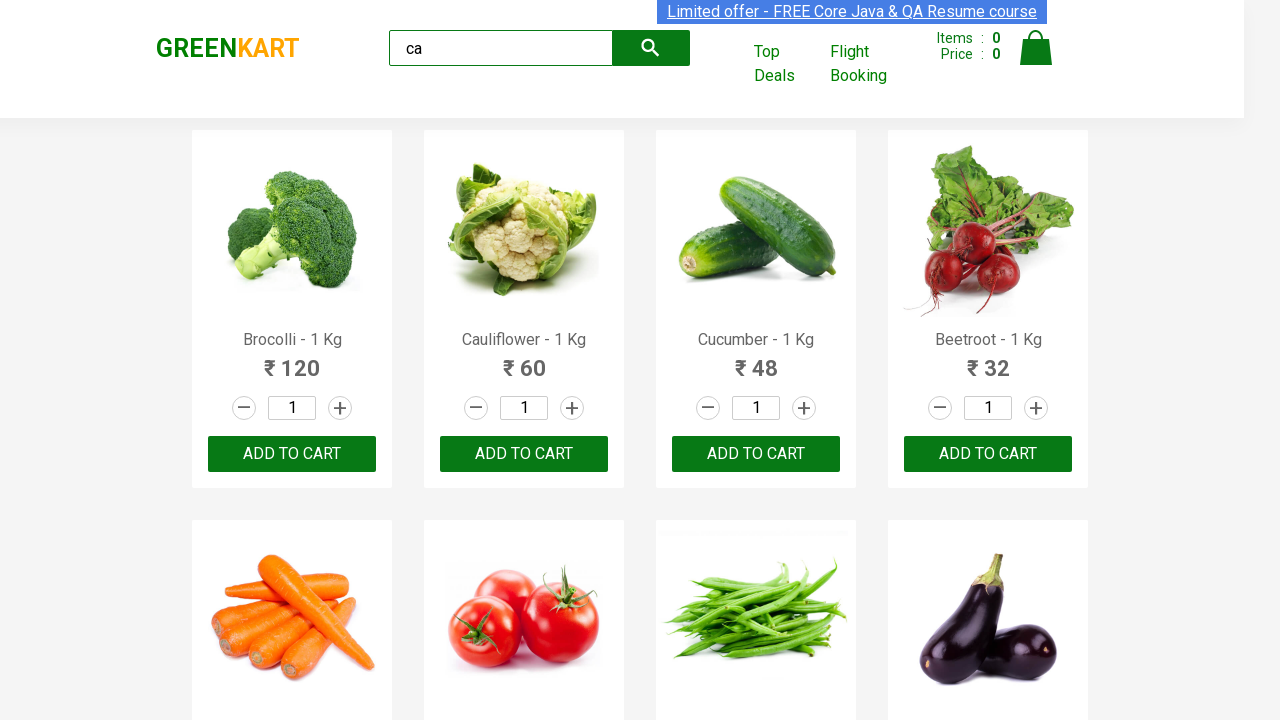

Waited 2 seconds for product filtering to complete
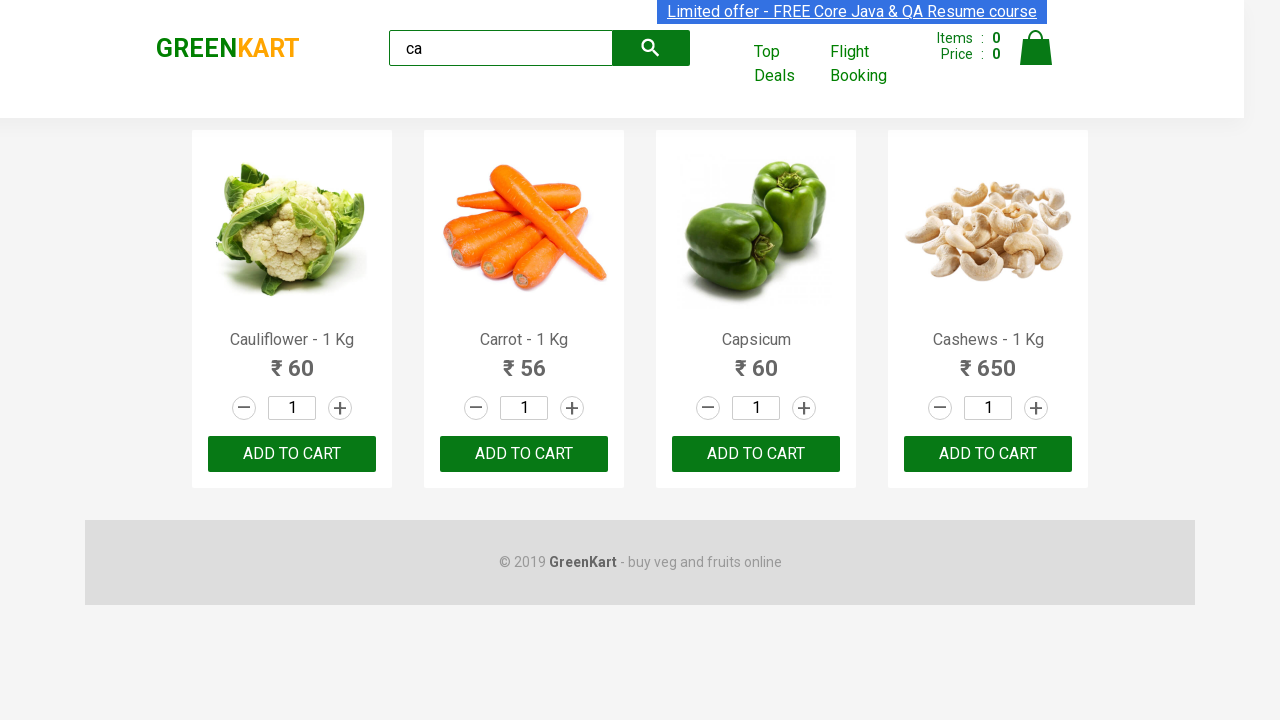

Verified that 4 products are visible in search results
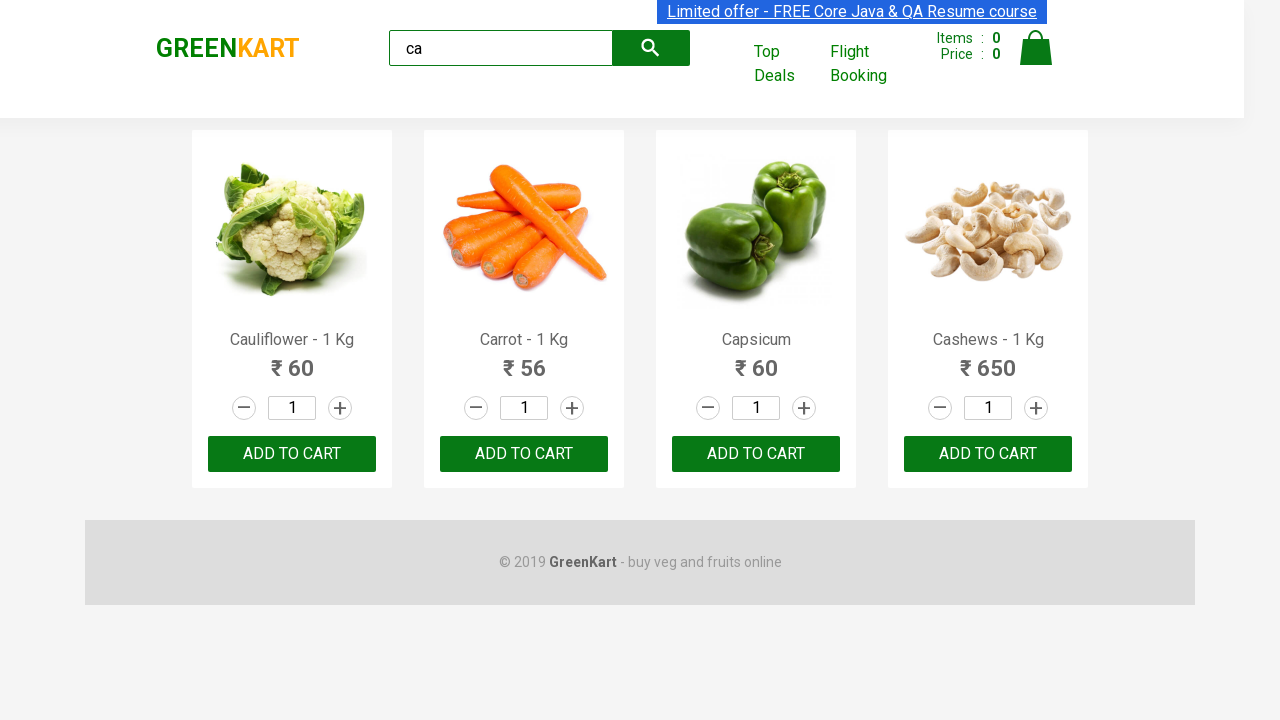

Clicked 'ADD TO CART' button for the third product at (756, 454) on .products .product >> nth=2 >> internal:text="ADD TO CART"i
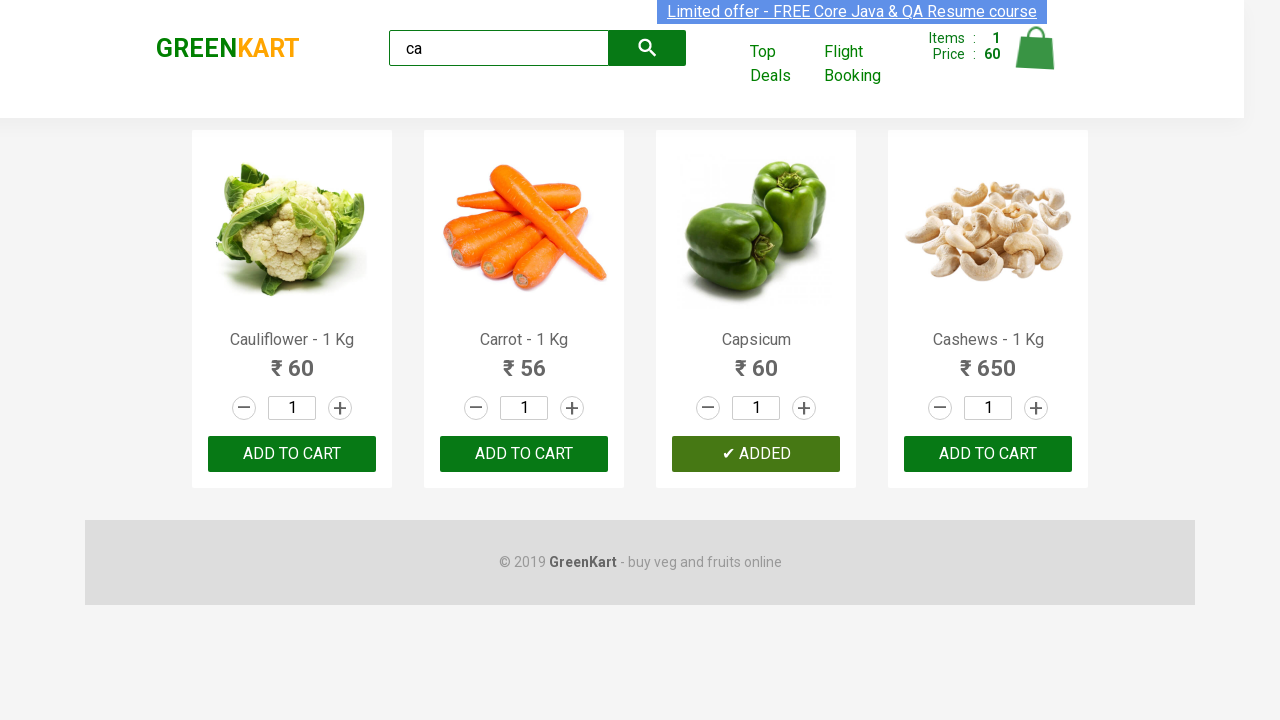

Found and clicked 'ADD TO CART' for Cashews product at (988, 454) on .products .product >> nth=3 >> button
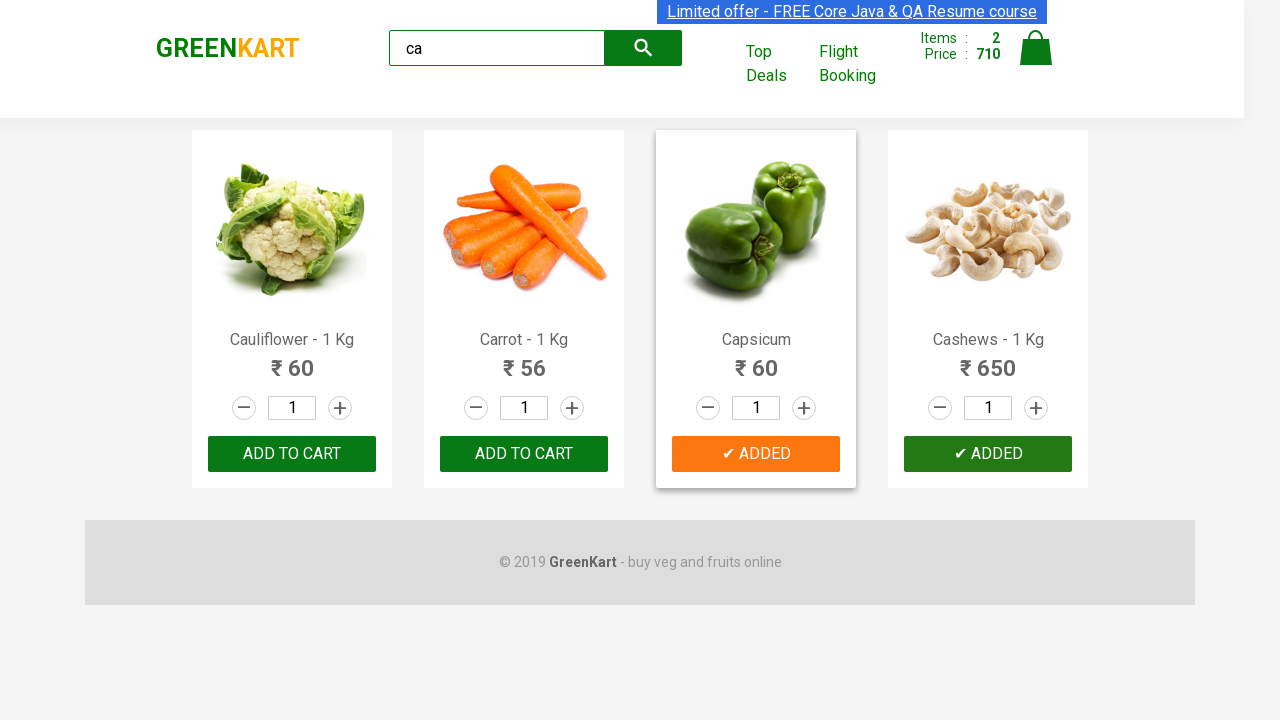

Verified that brand name is 'GREENKART'
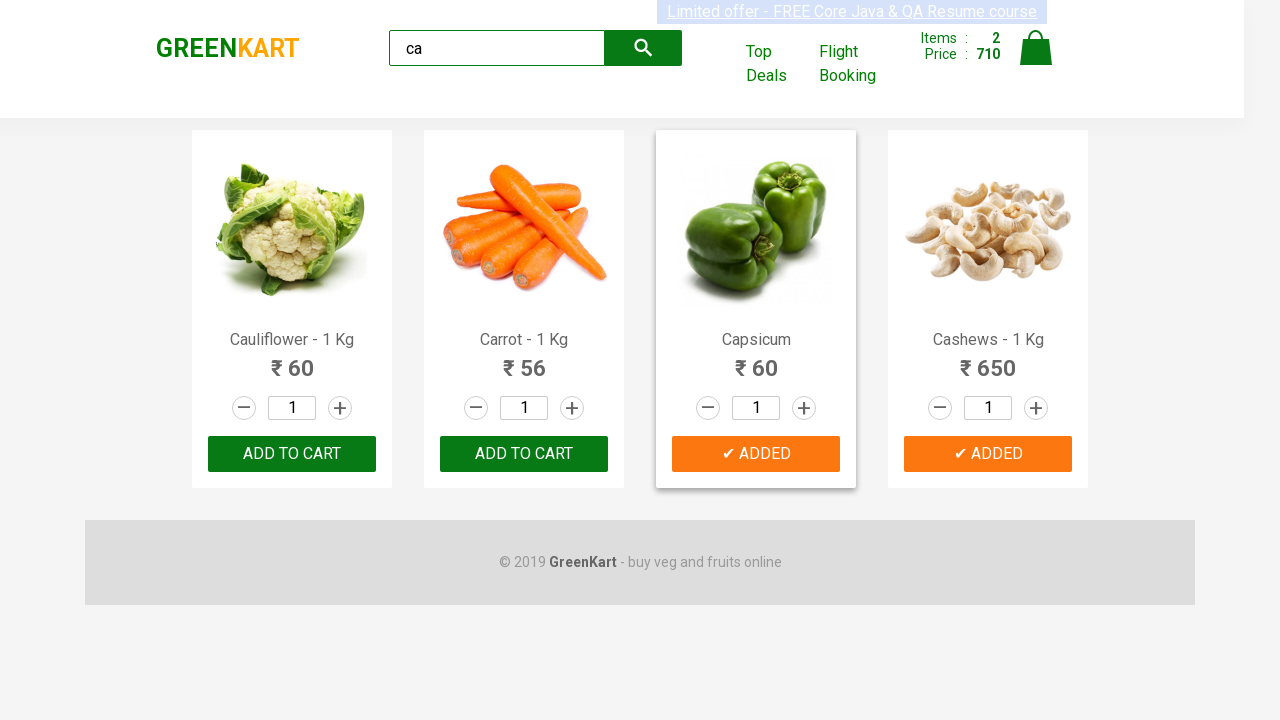

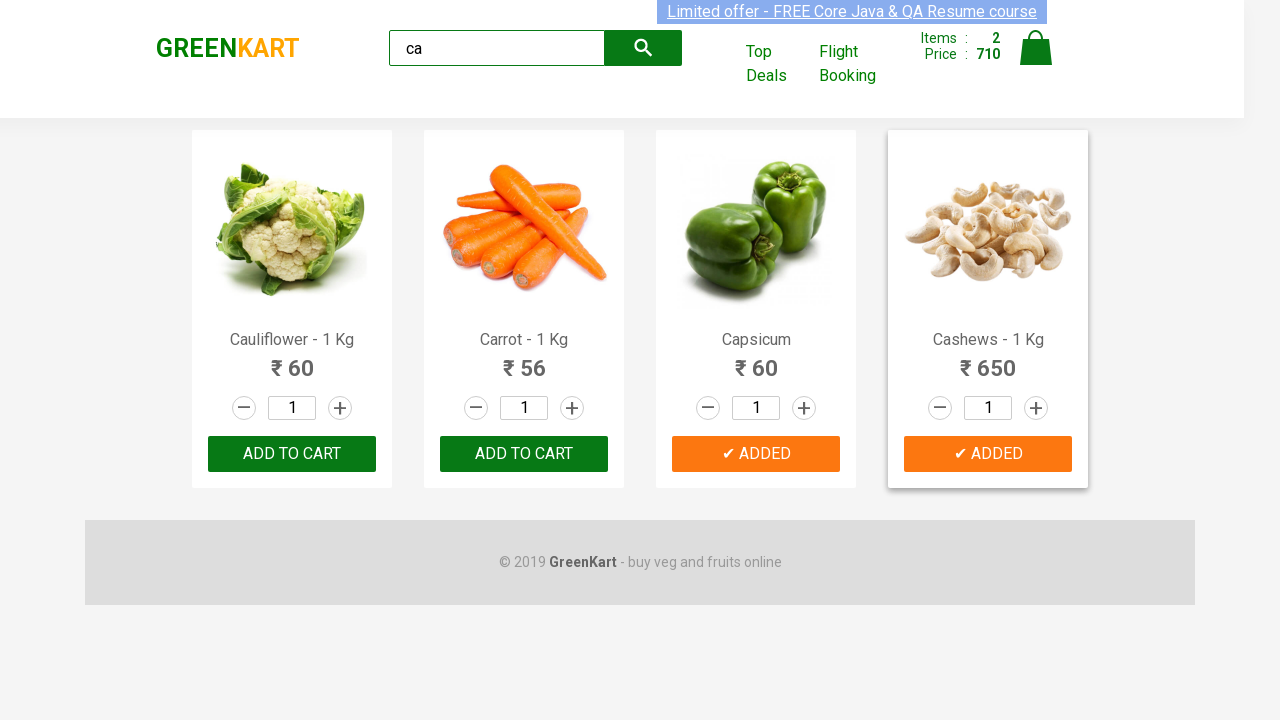